Tests file download functionality with specific browser options by clicking the download button on a grid page

Starting URL: https://leafground.com/grid.xhtml

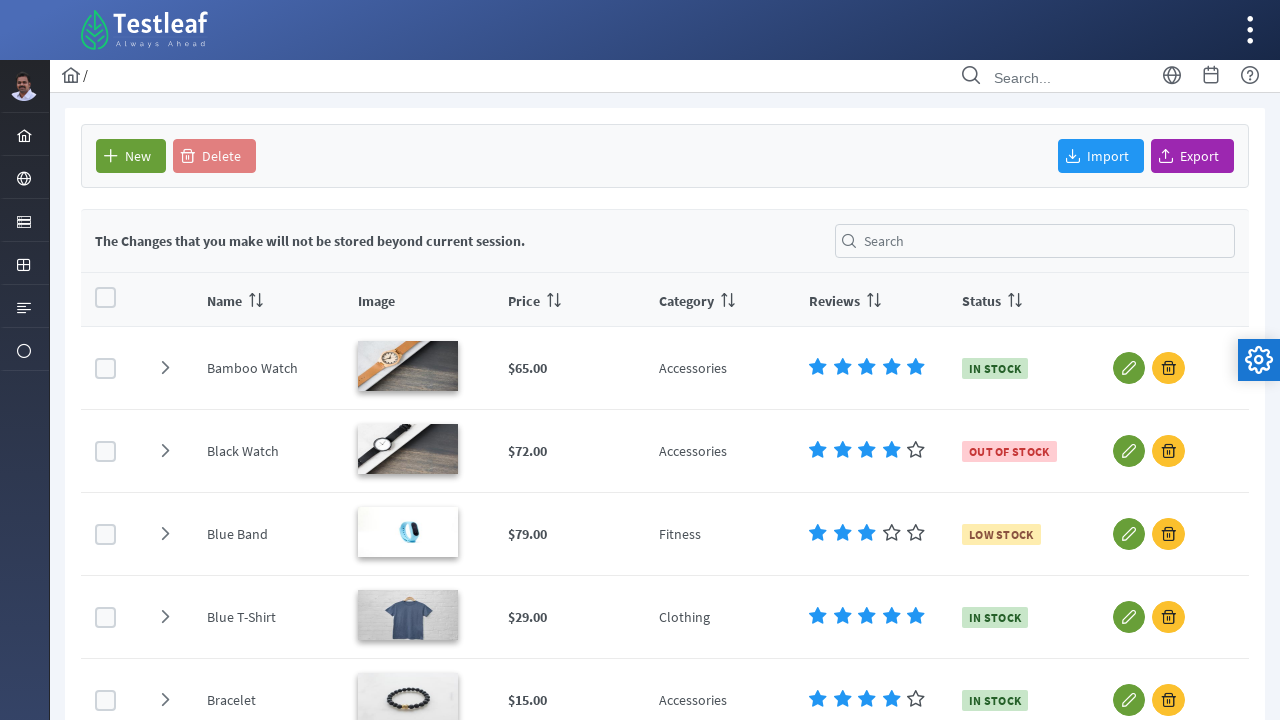

Clicked the download button on the grid page at (1192, 156) on #form\:j_idt93
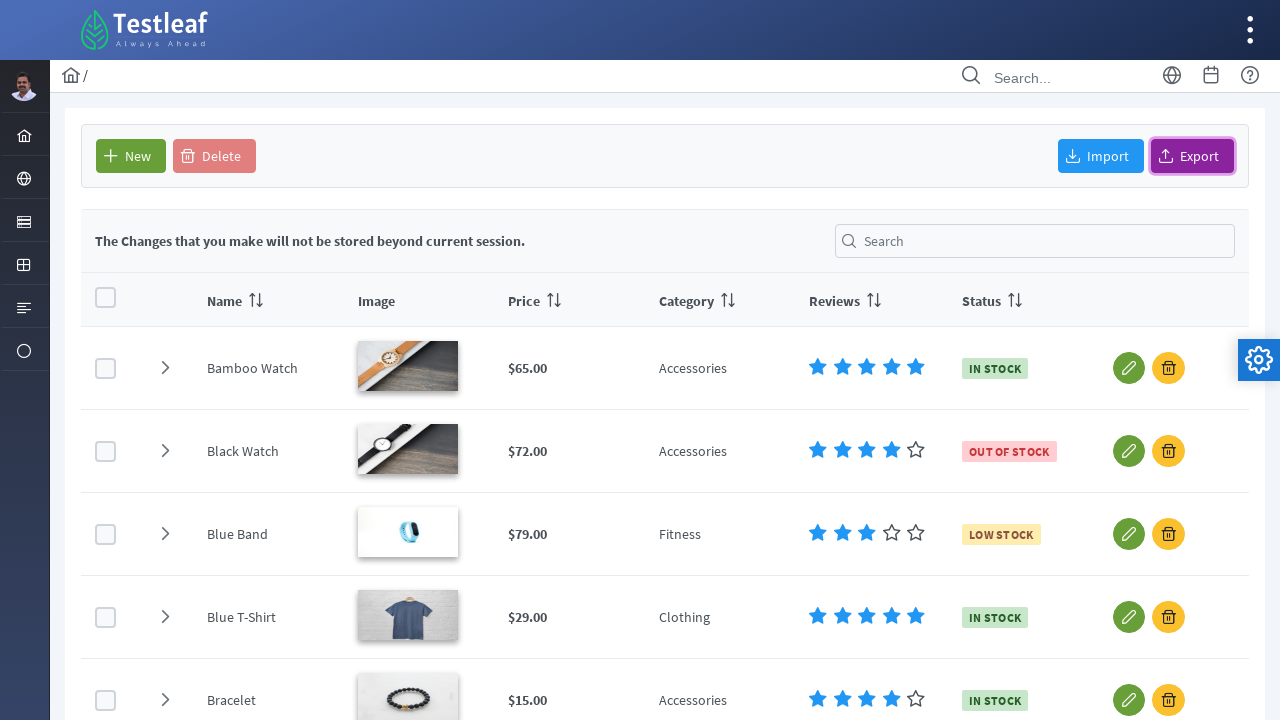

Waited 1 second for download to initiate
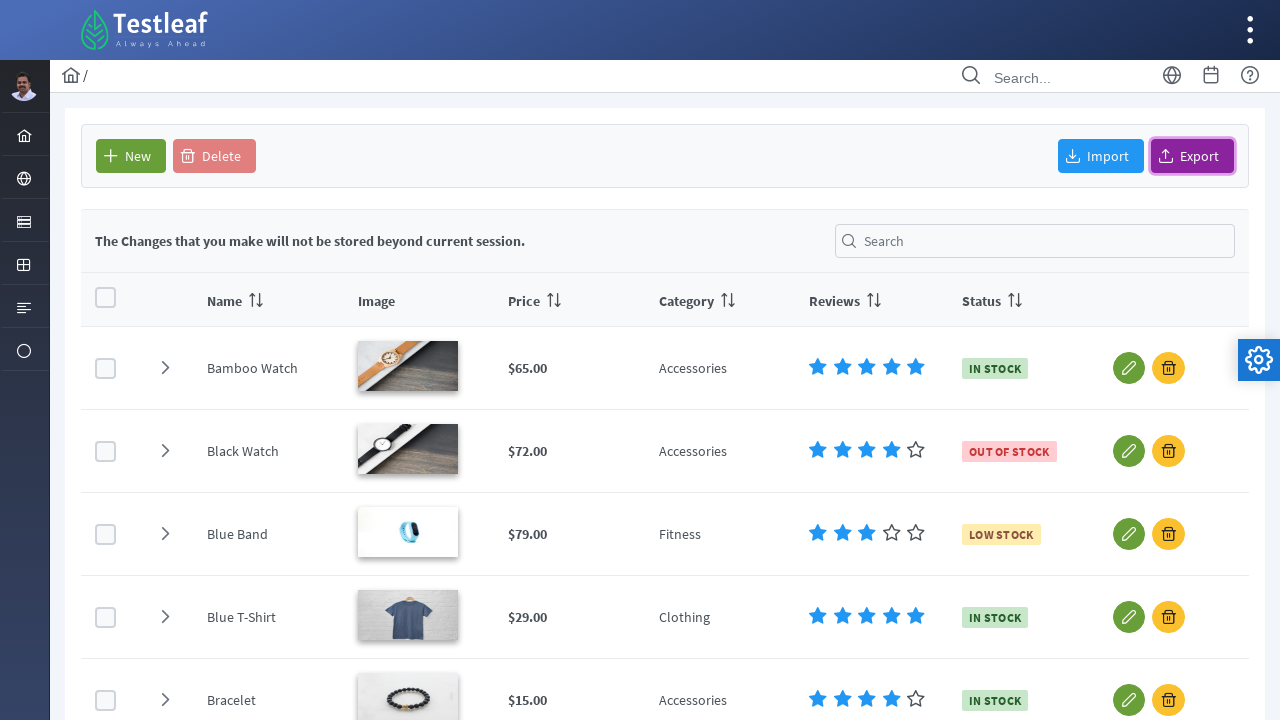

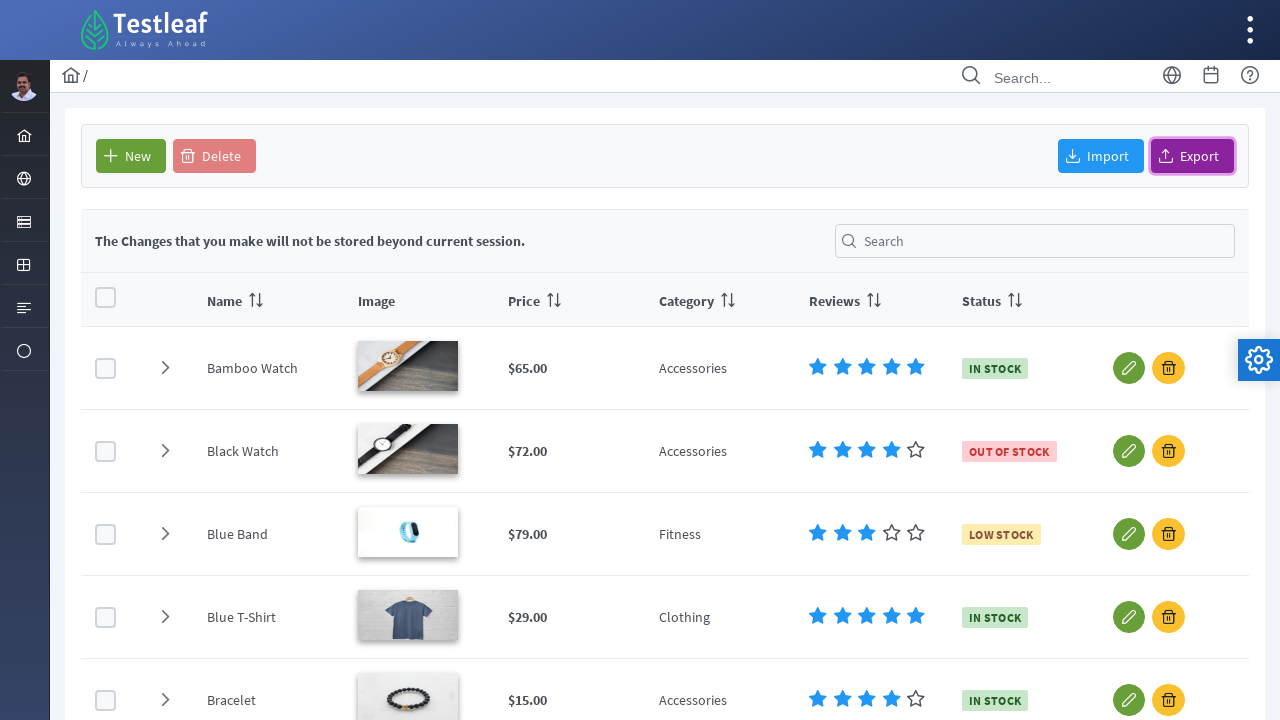